Tests jQuery UI drag and drop functionality by dragging an element and dropping it onto a target area within an iframe

Starting URL: https://jqueryui.com/droppable/

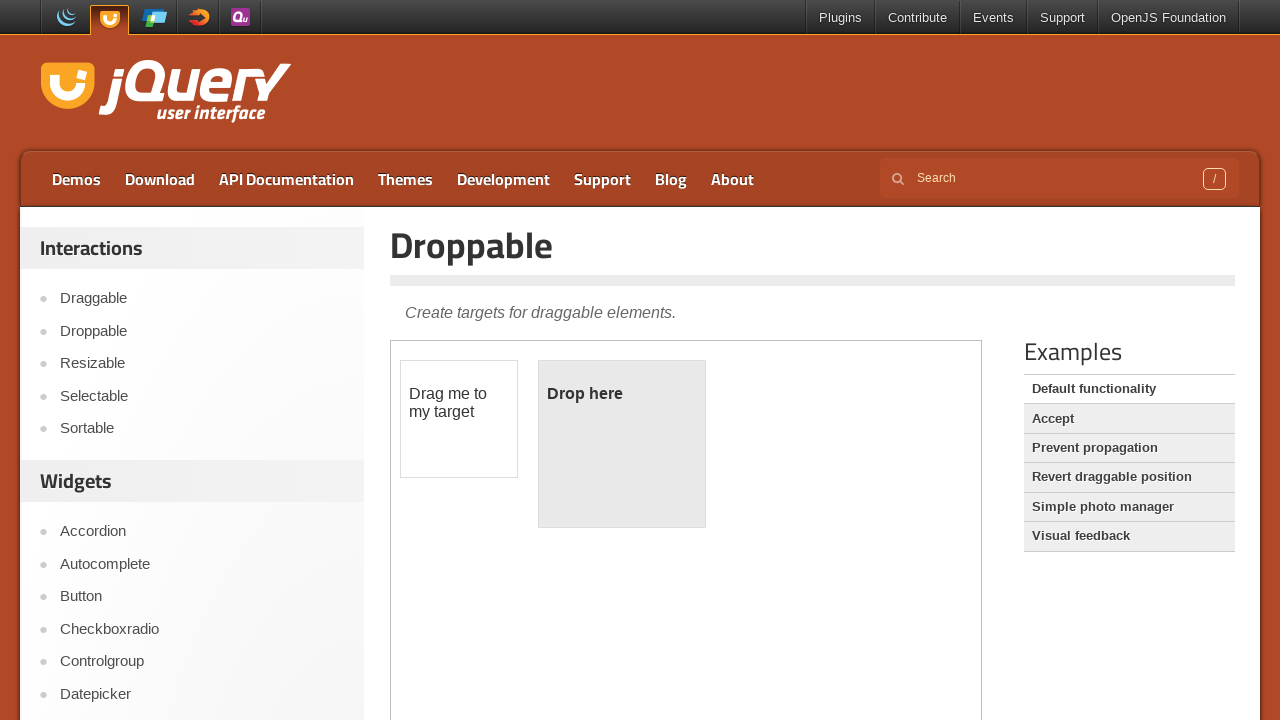

Located the demo frame containing drag and drop elements
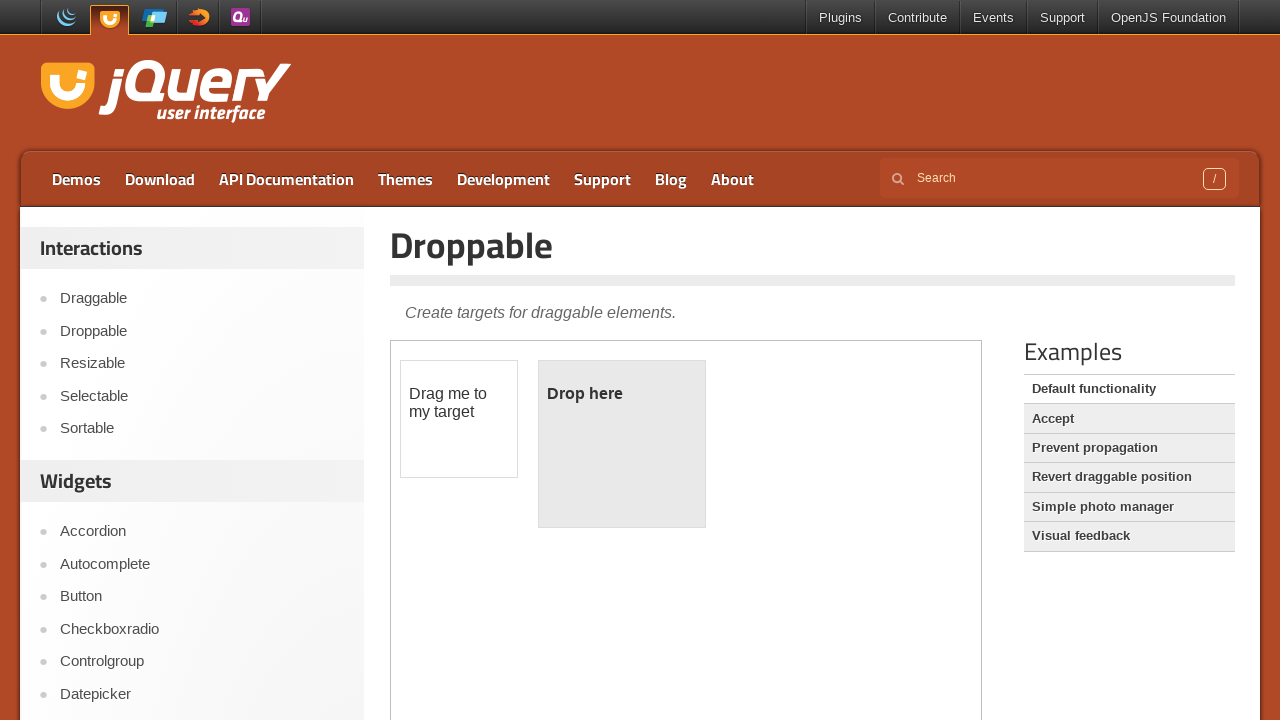

Located the draggable element
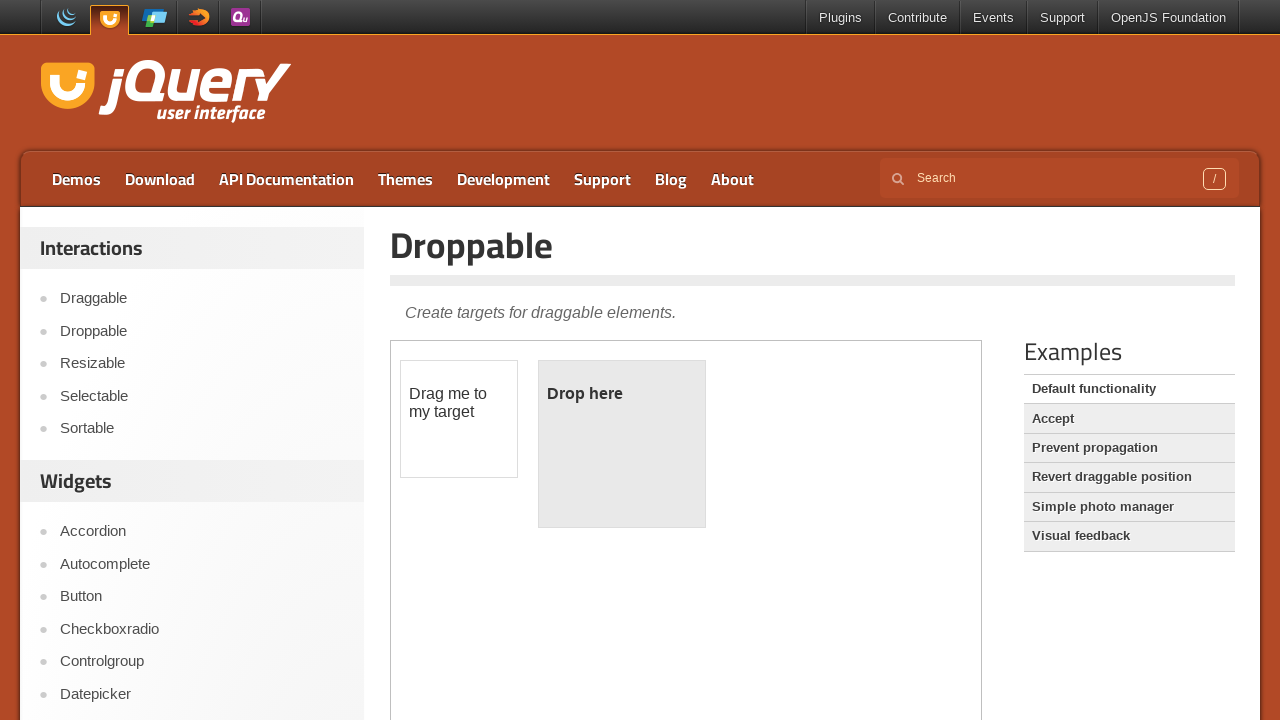

Located the droppable target element
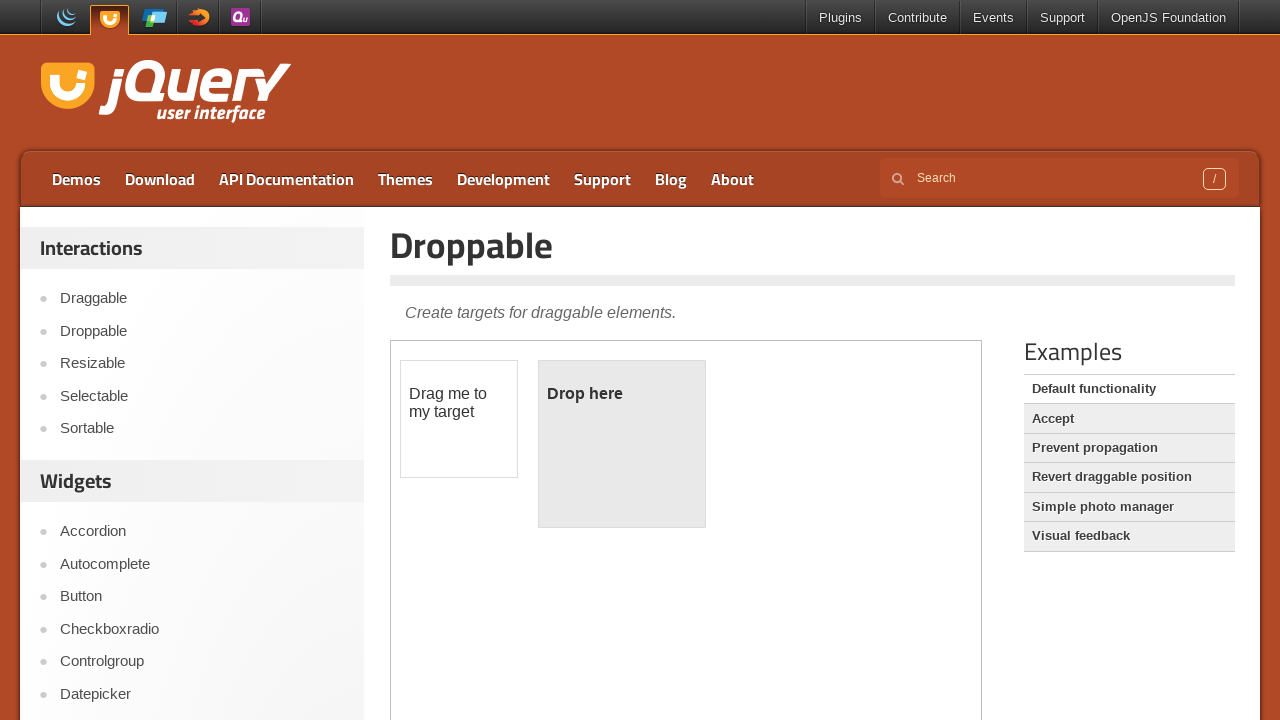

Dragged the element onto the droppable target at (622, 444)
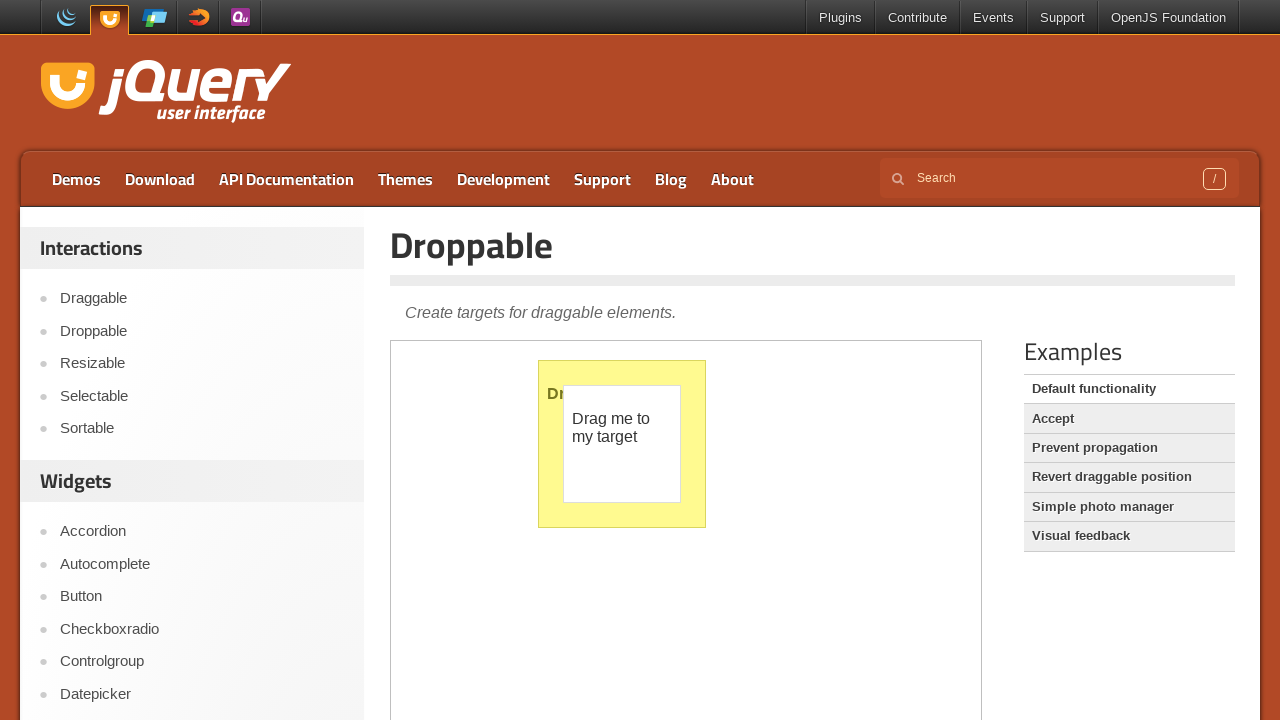

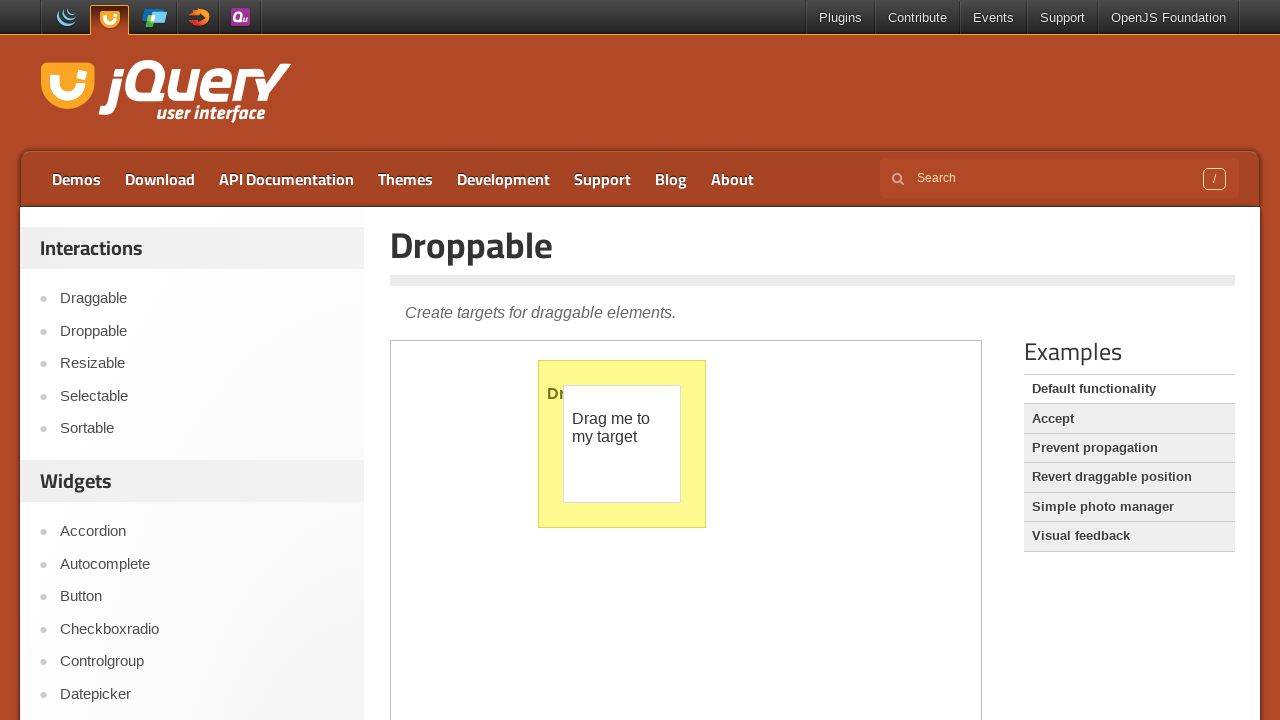